Tests jQuery UI droppable functionality by dragging an element and dropping it onto a target element within an iframe

Starting URL: https://jqueryui.com/droppable/

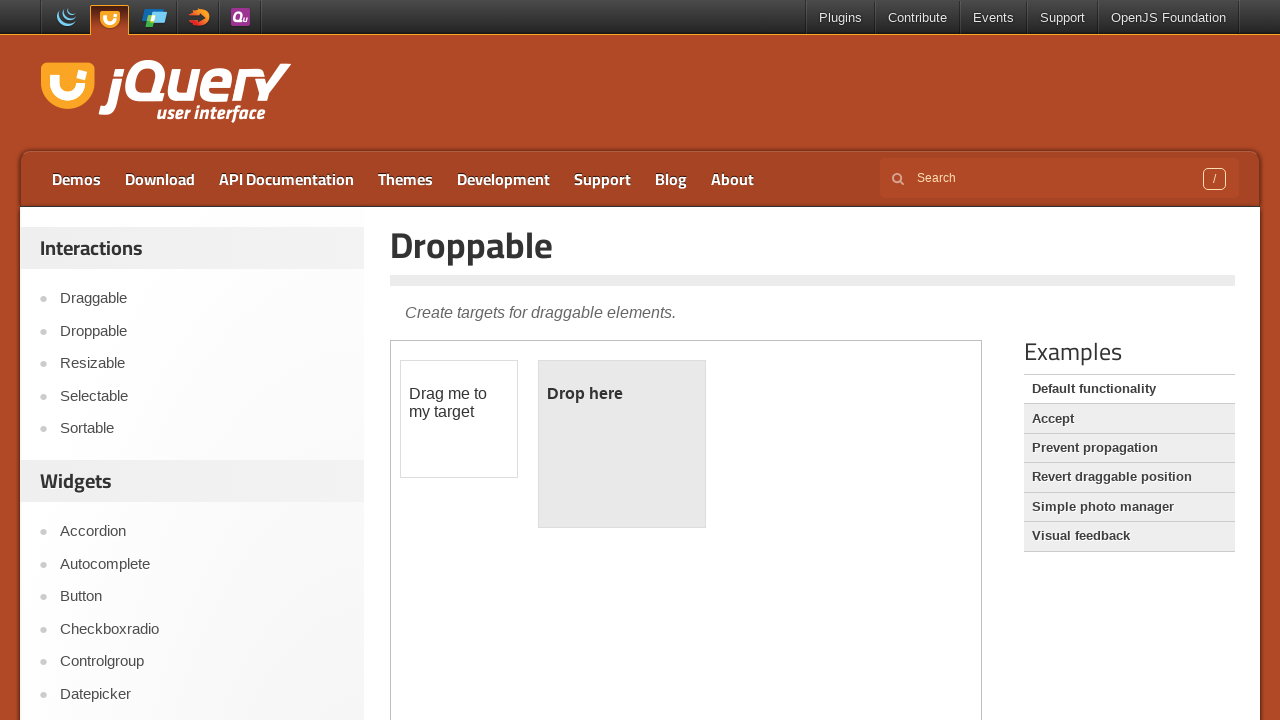

Located the iframe containing the droppable demo
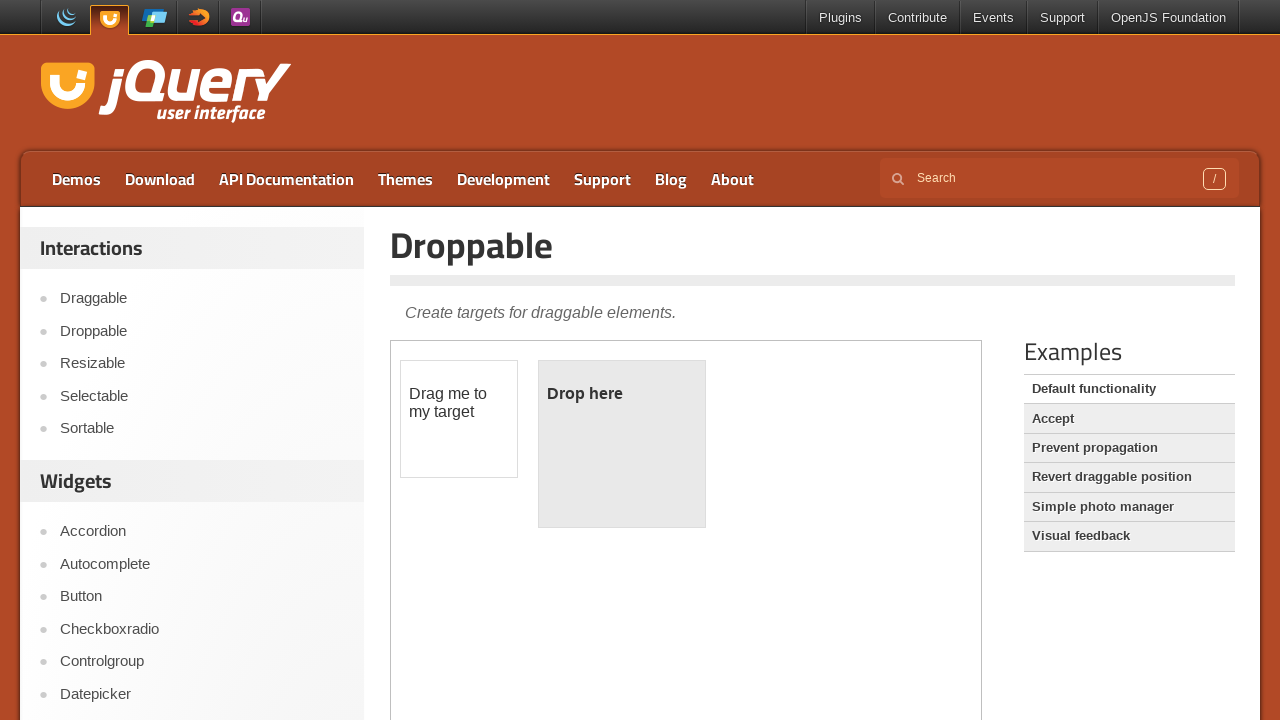

Located the draggable element
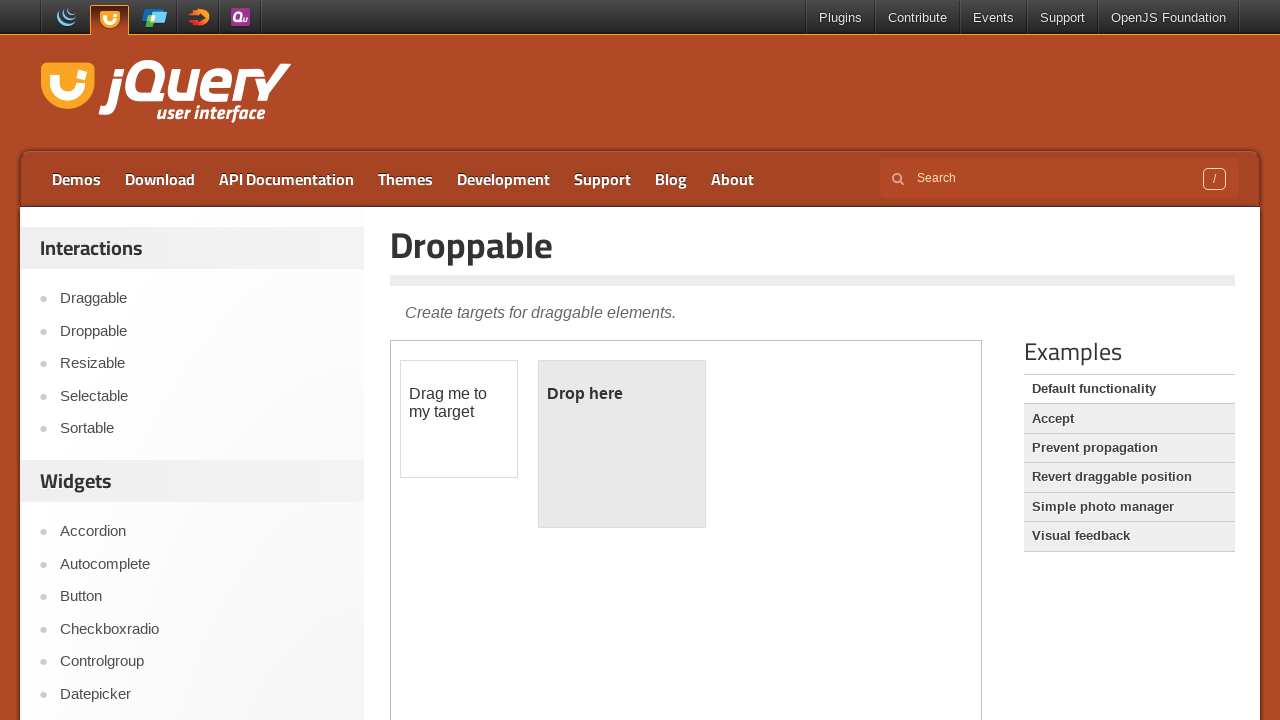

Located the droppable target element
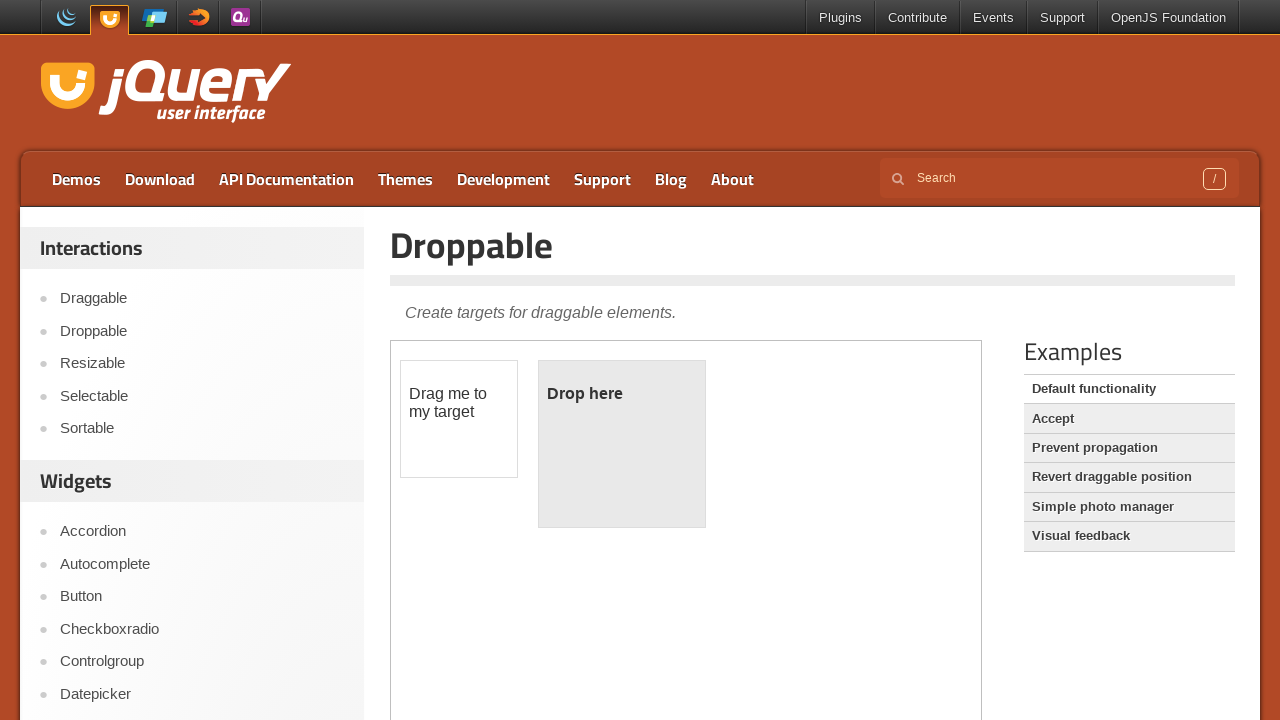

Dragged the draggable element and dropped it onto the droppable target at (622, 444)
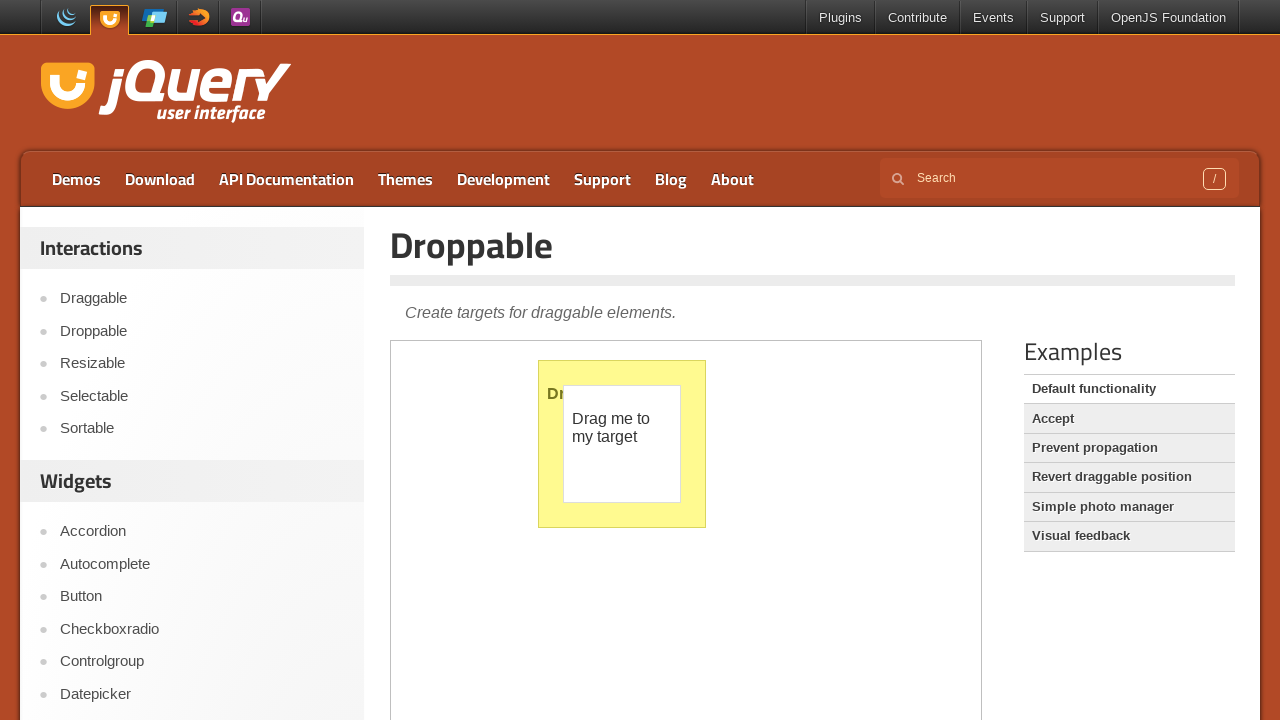

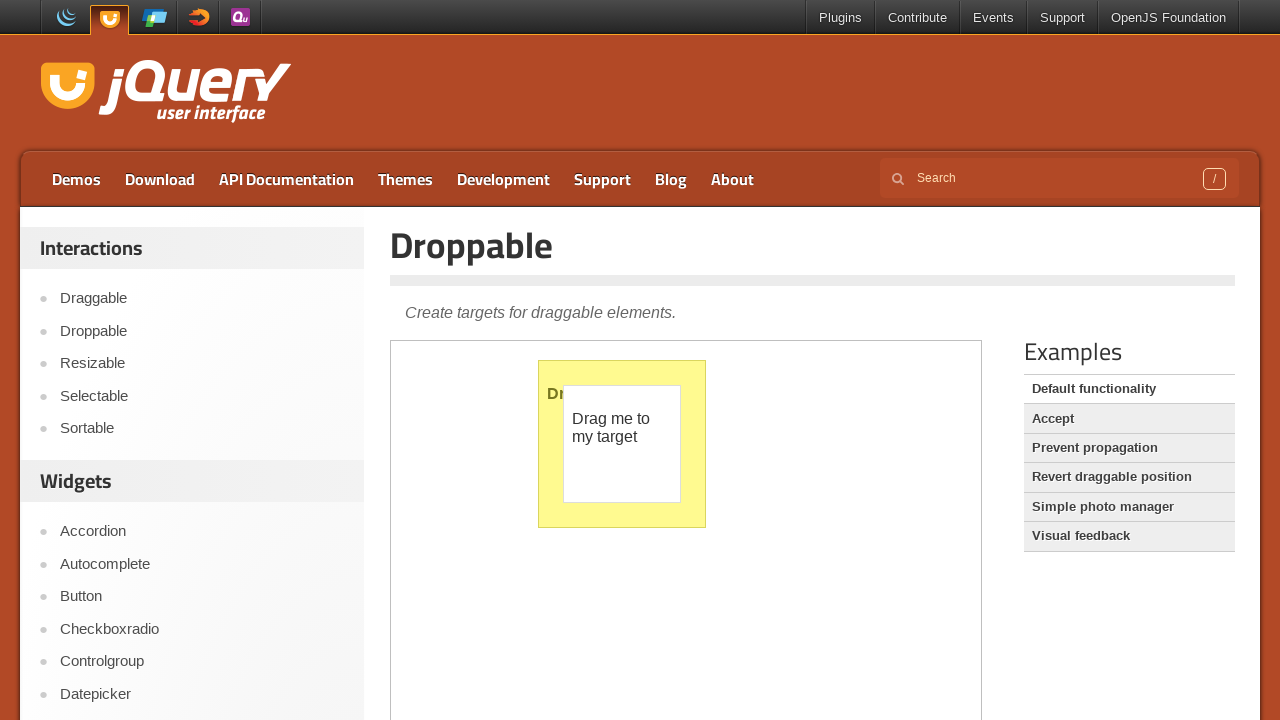